Tests drag and drop action by dragging element from box A to box B

Starting URL: https://crossbrowsertesting.github.io/drag-and-drop

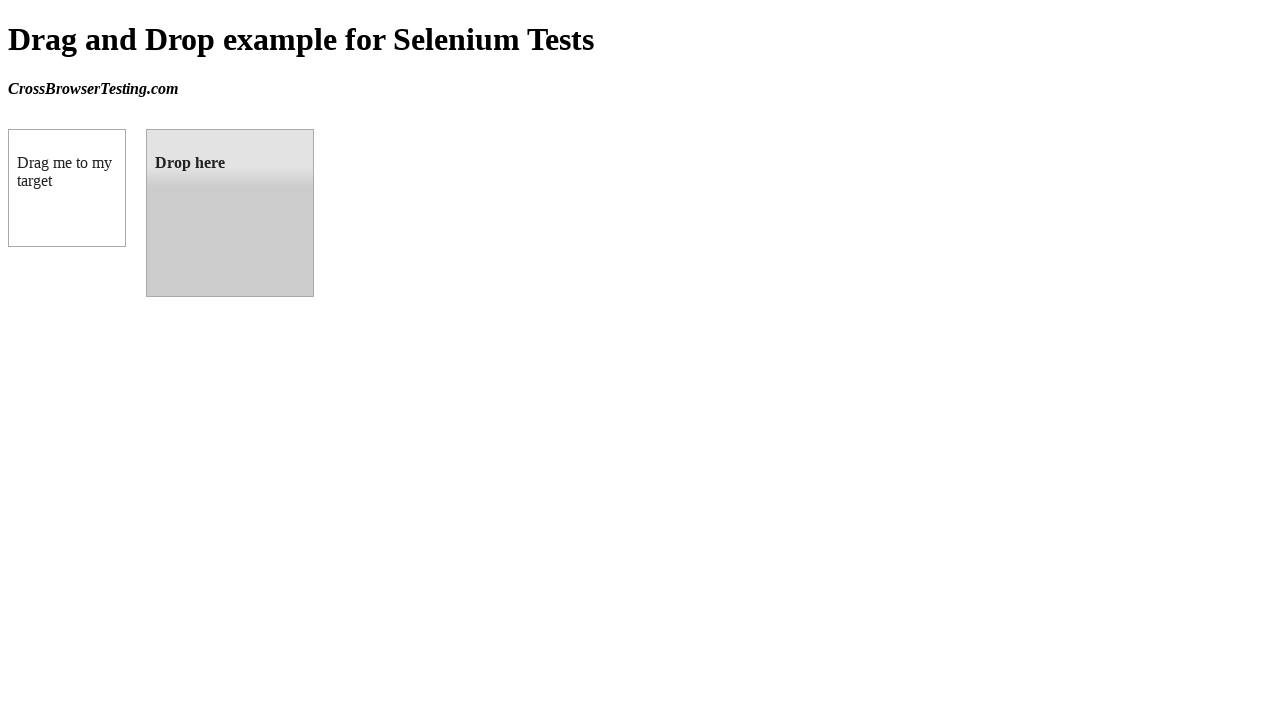

Navigated to drag and drop test page
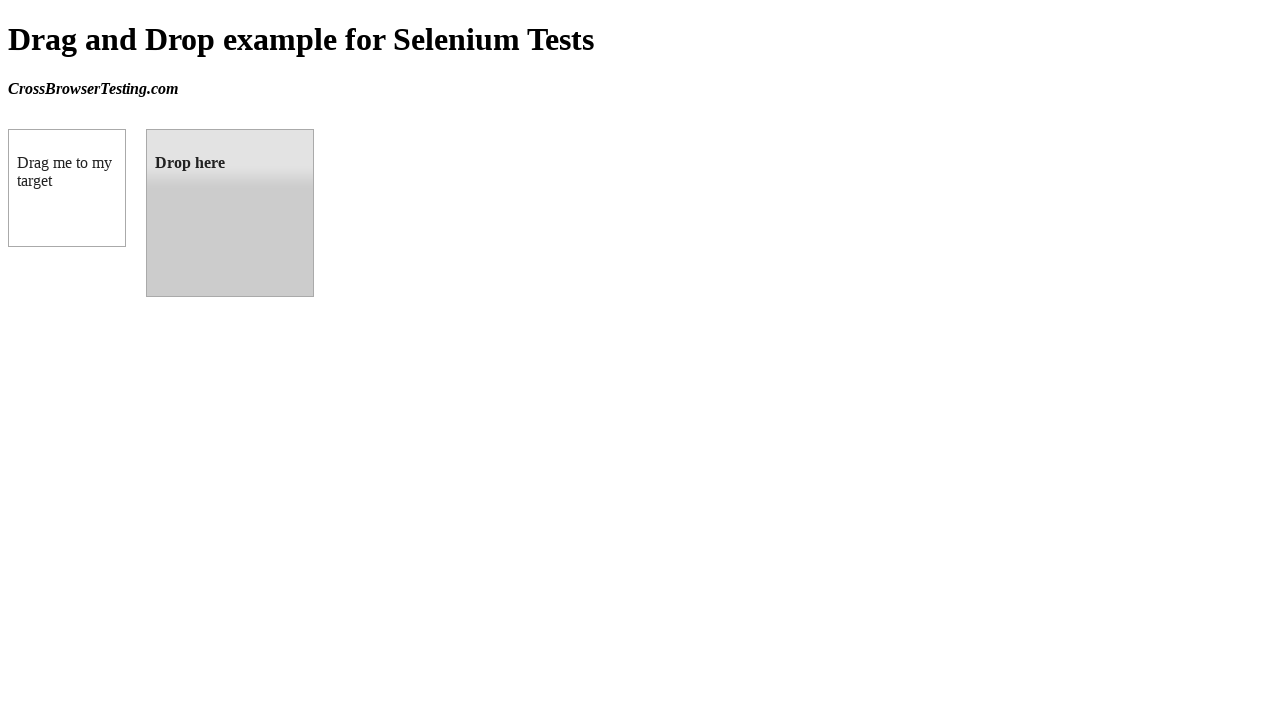

Located source element (draggable box A)
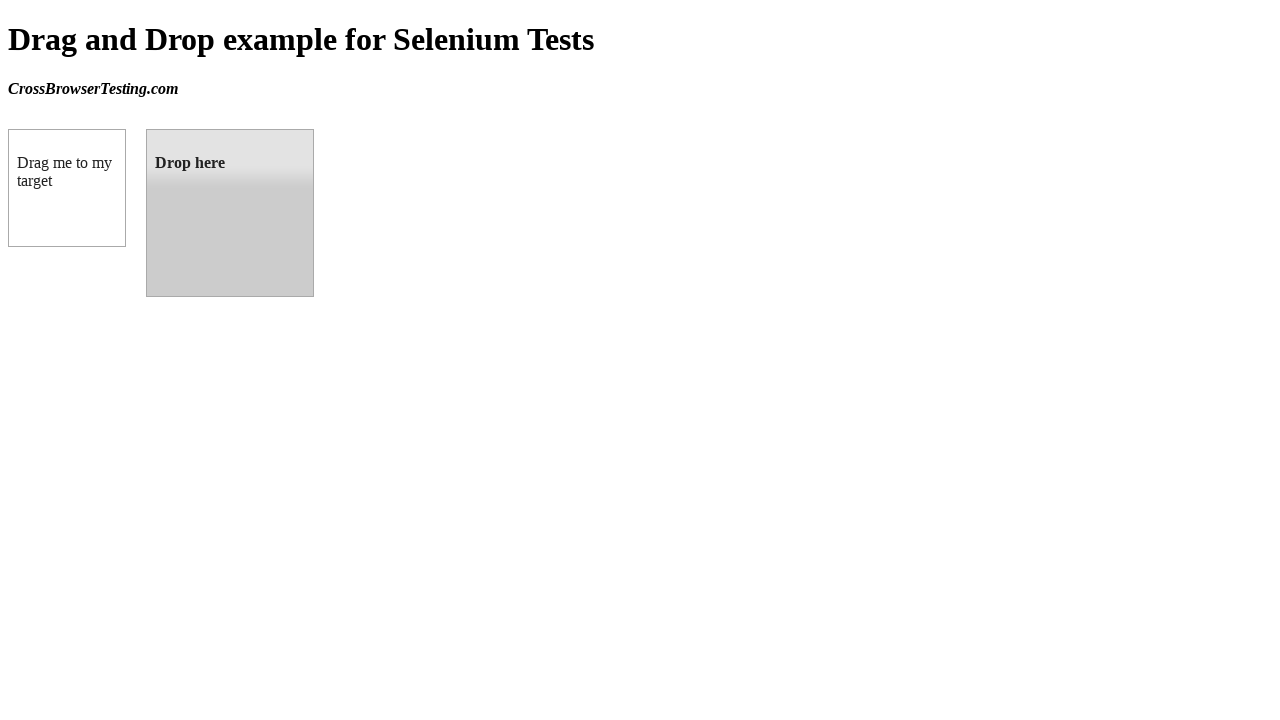

Located target element (droppable box B)
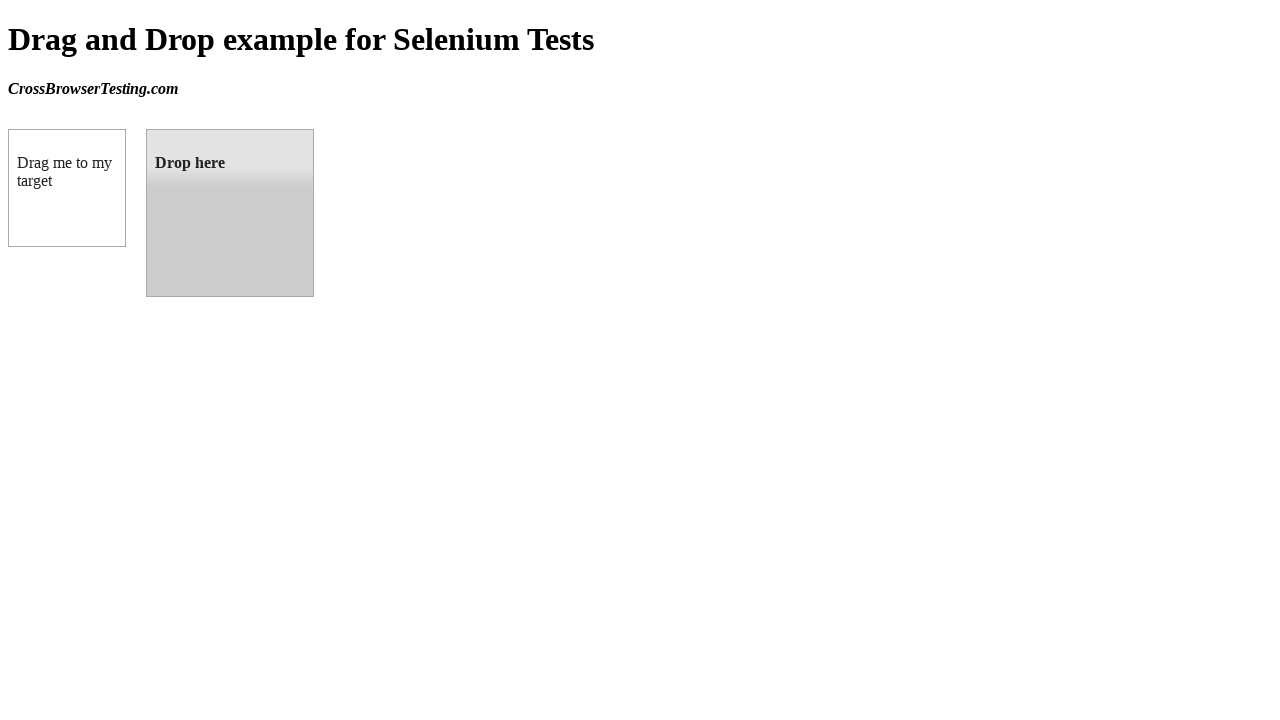

Dragged element from box A to box B at (230, 213)
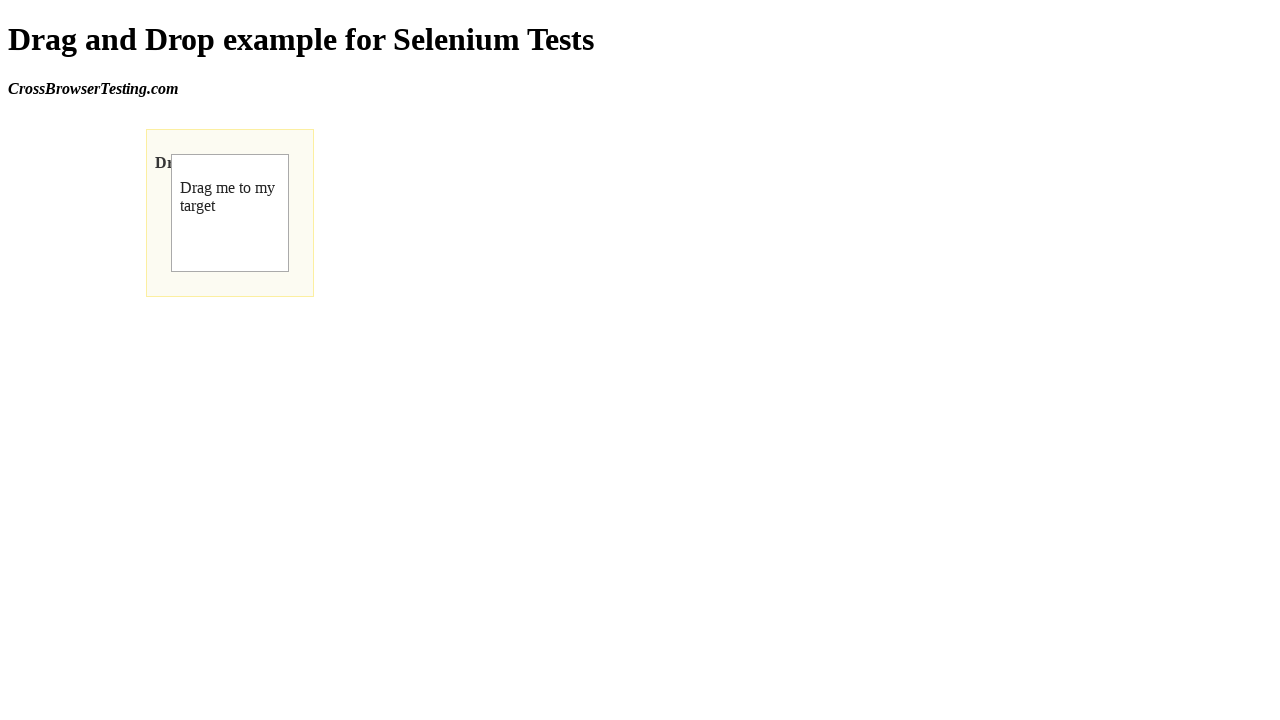

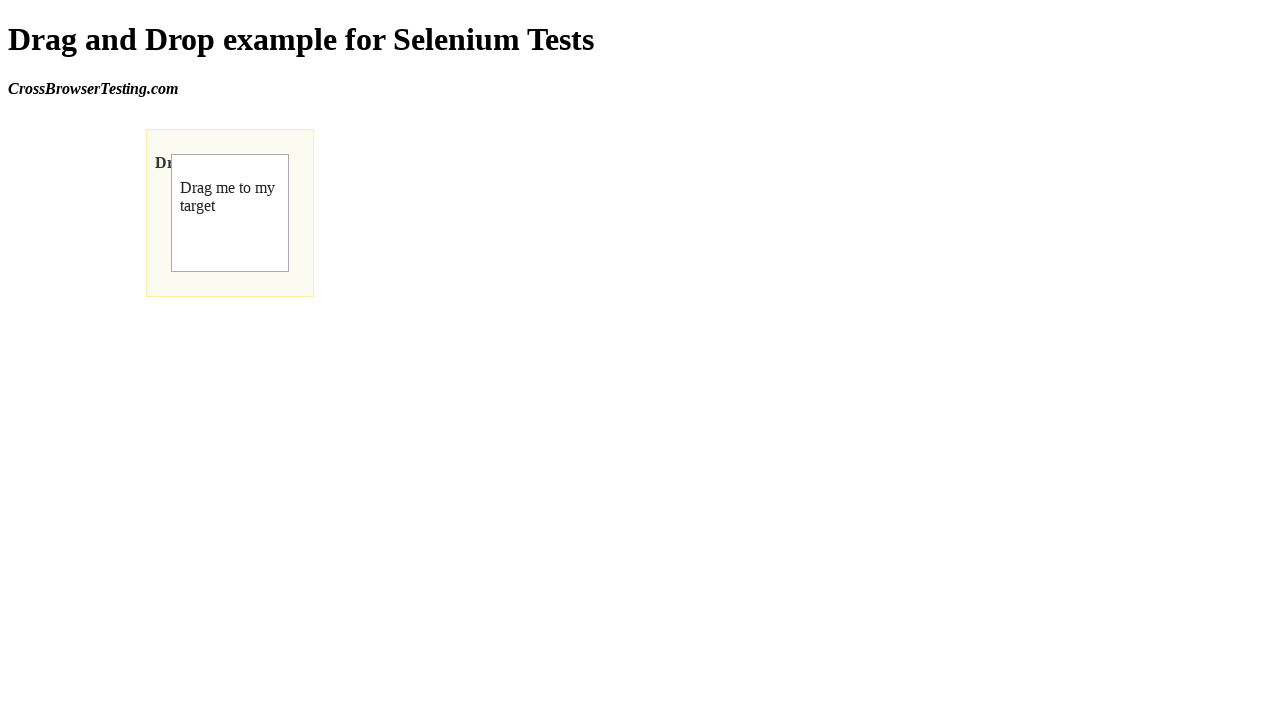